Navigates to YouTube homepage and verifies the page loads by checking the title

Starting URL: https://www.youtube.com

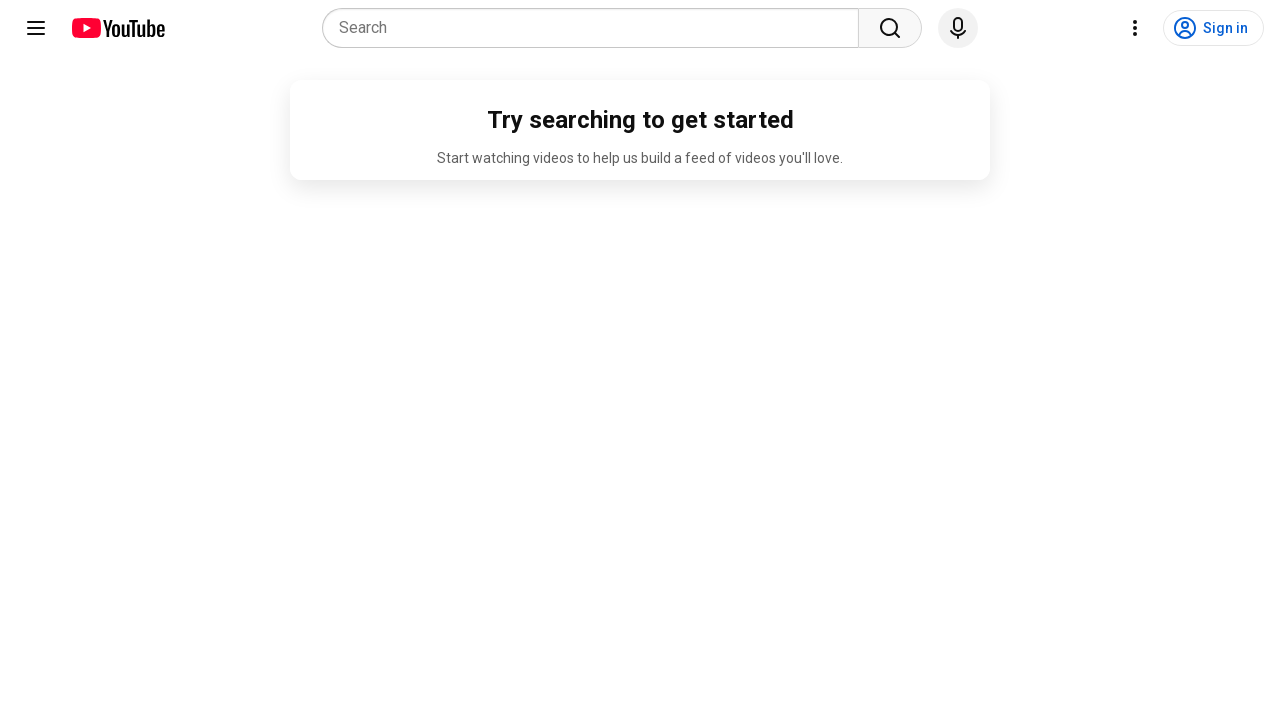

Navigated to YouTube homepage
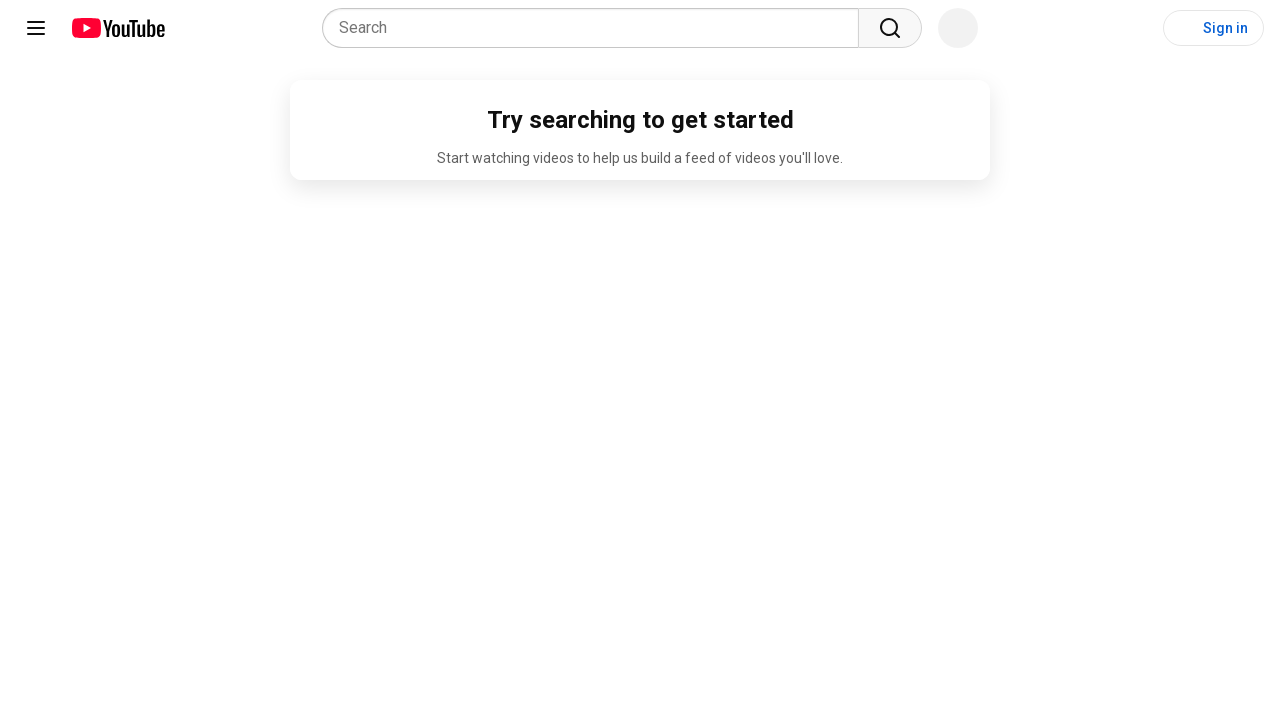

YouTube page DOM content loaded
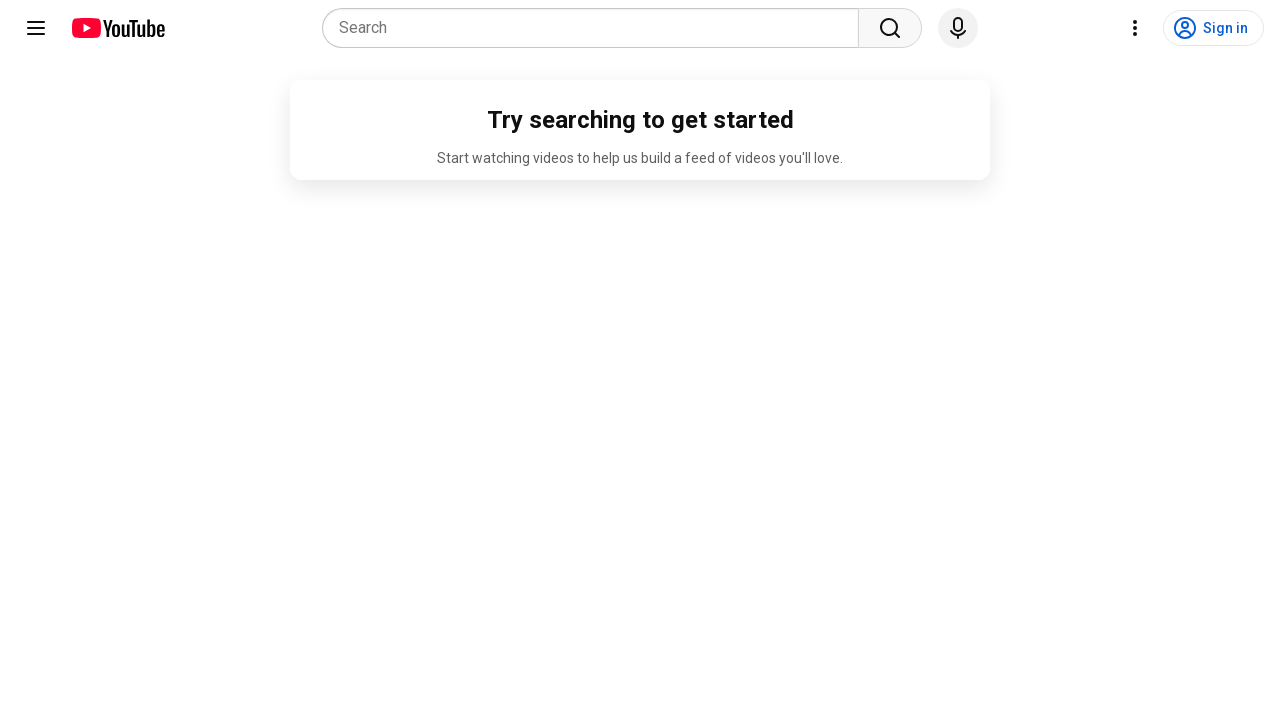

Verified page title contains 'YouTube'
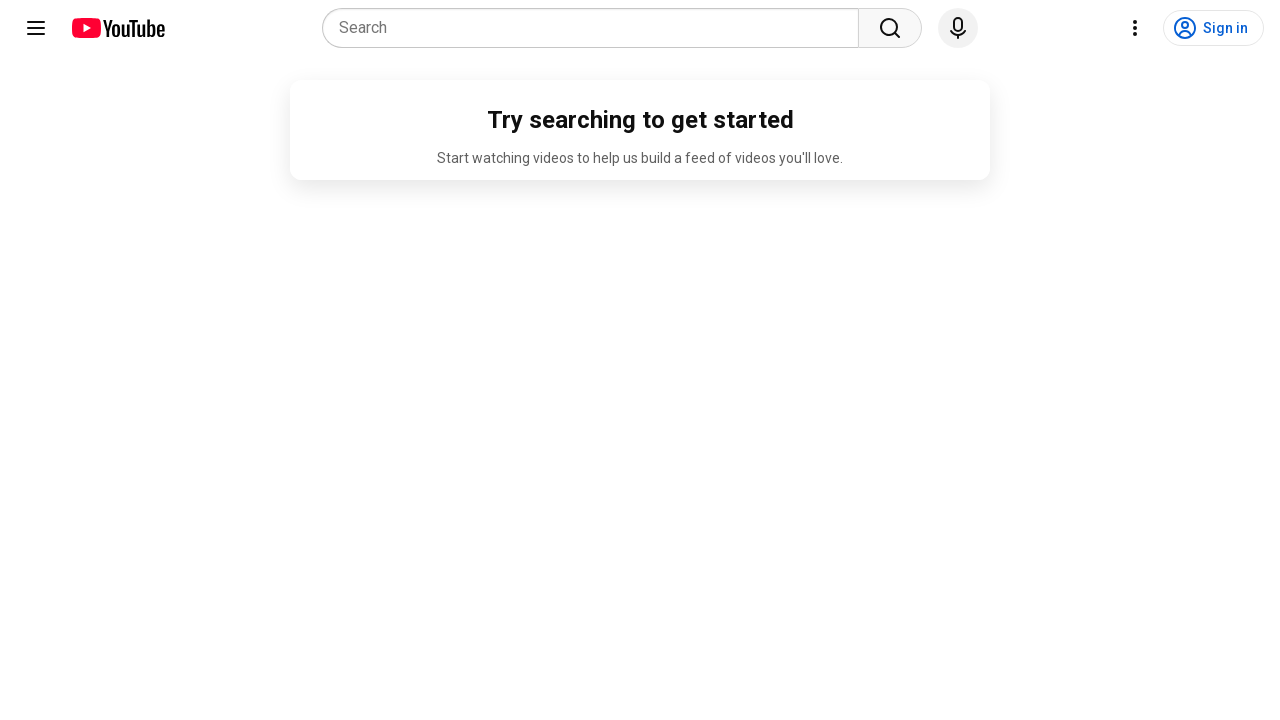

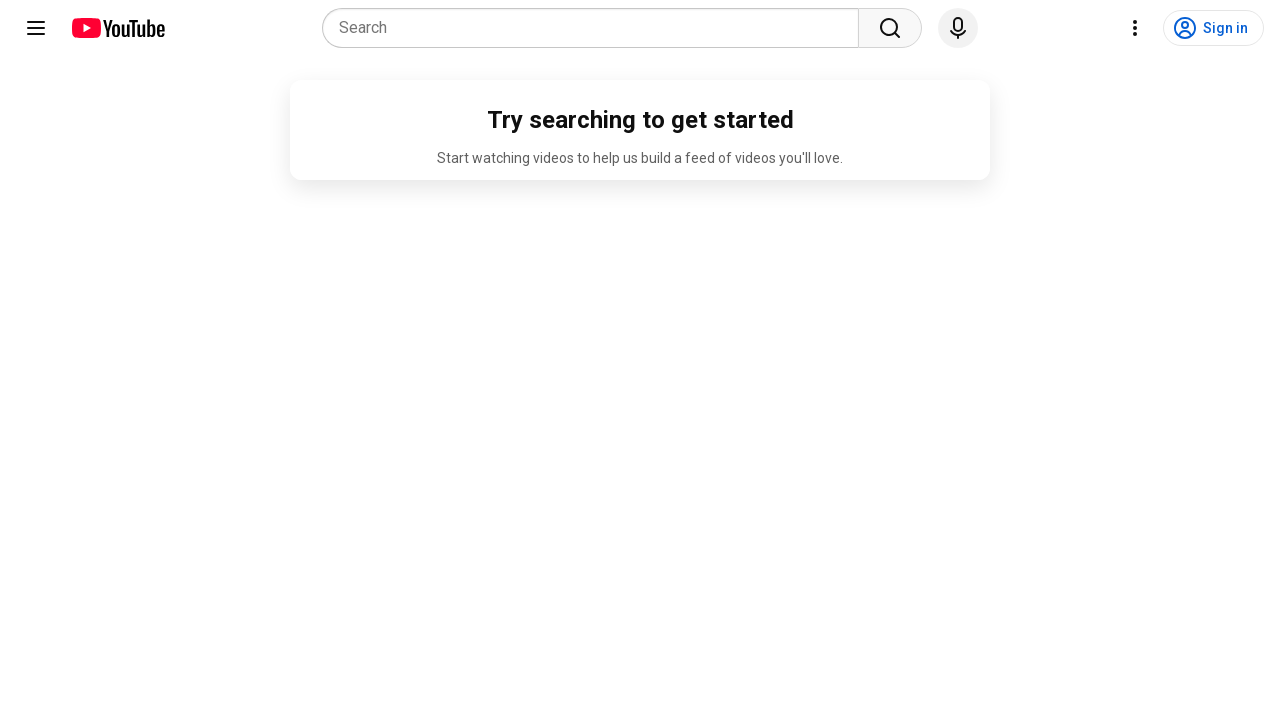